Scrolls to the bottom of the BigBasket homepage using JavaScript execution

Starting URL: https://www.bigbasket.com

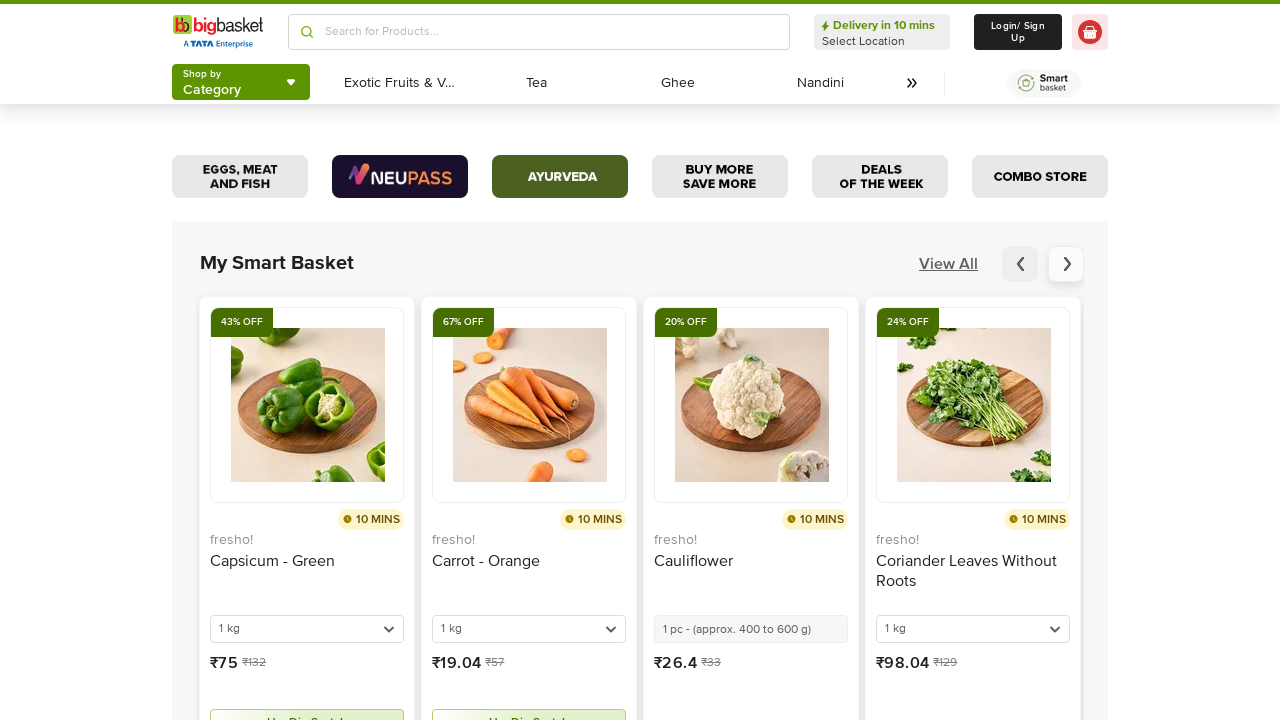

Navigated to BigBasket homepage
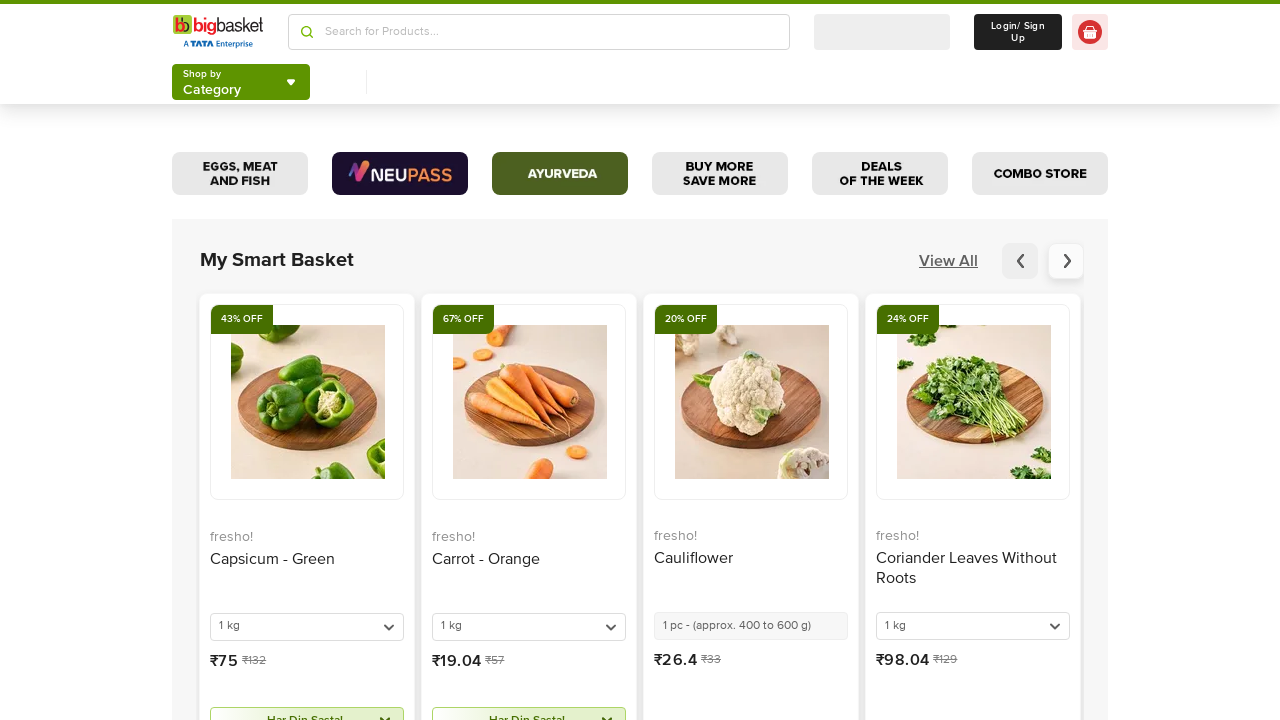

Scrolled to the bottom of the BigBasket homepage using JavaScript
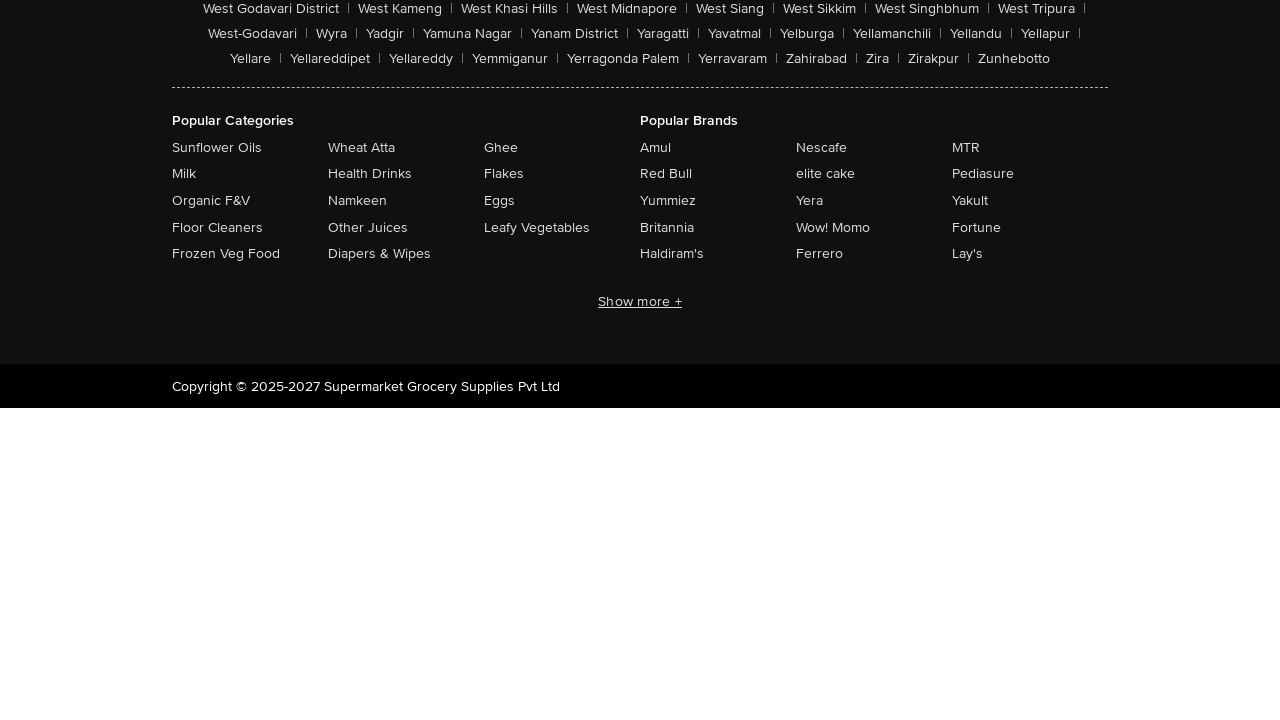

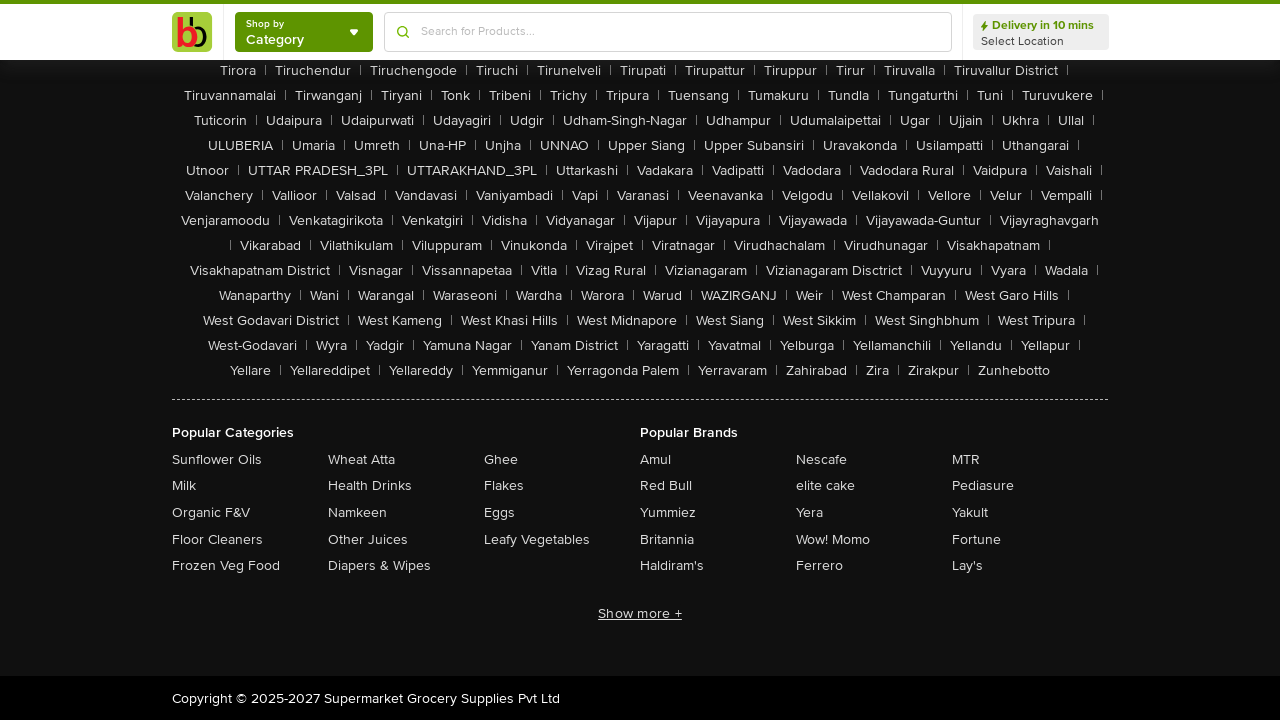